Tests dropdown functionality on a practice page by selecting options from a currency dropdown using different selection methods (by index and by visible text)

Starting URL: https://rahulshettyacademy.com/dropdownsPractise/

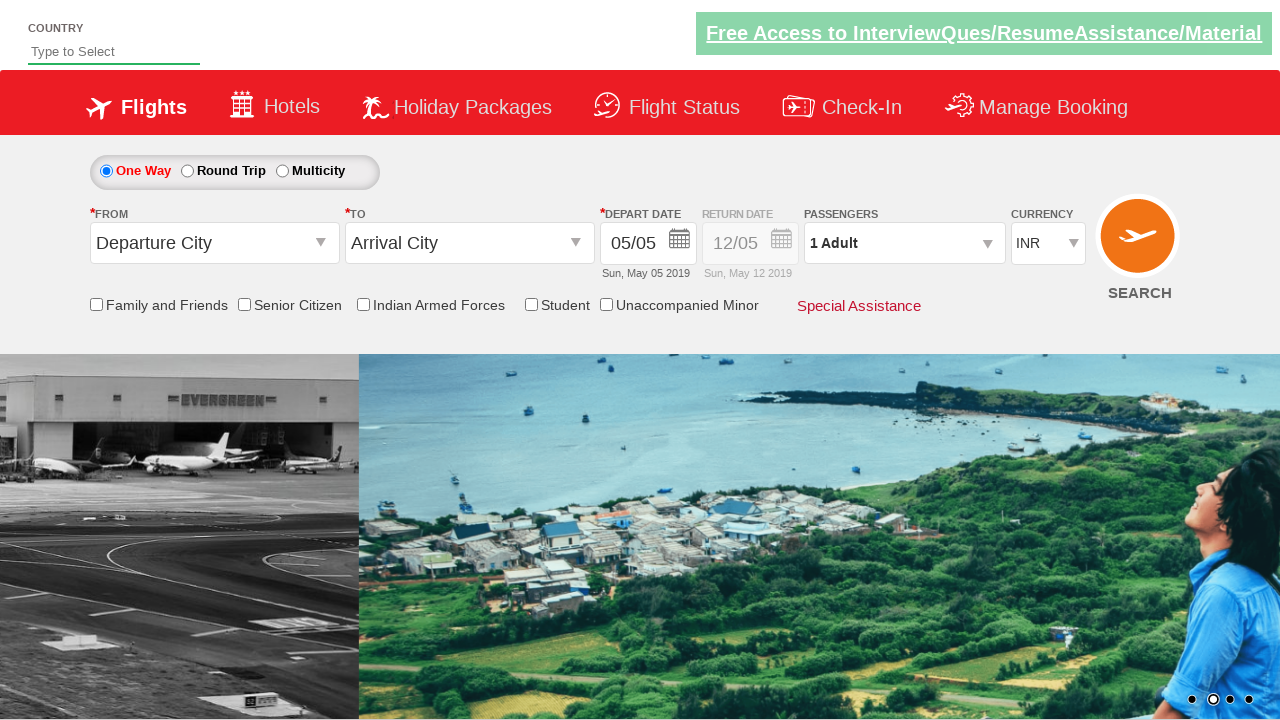

Selected currency dropdown option at index 3 on #ctl00_mainContent_DropDownListCurrency
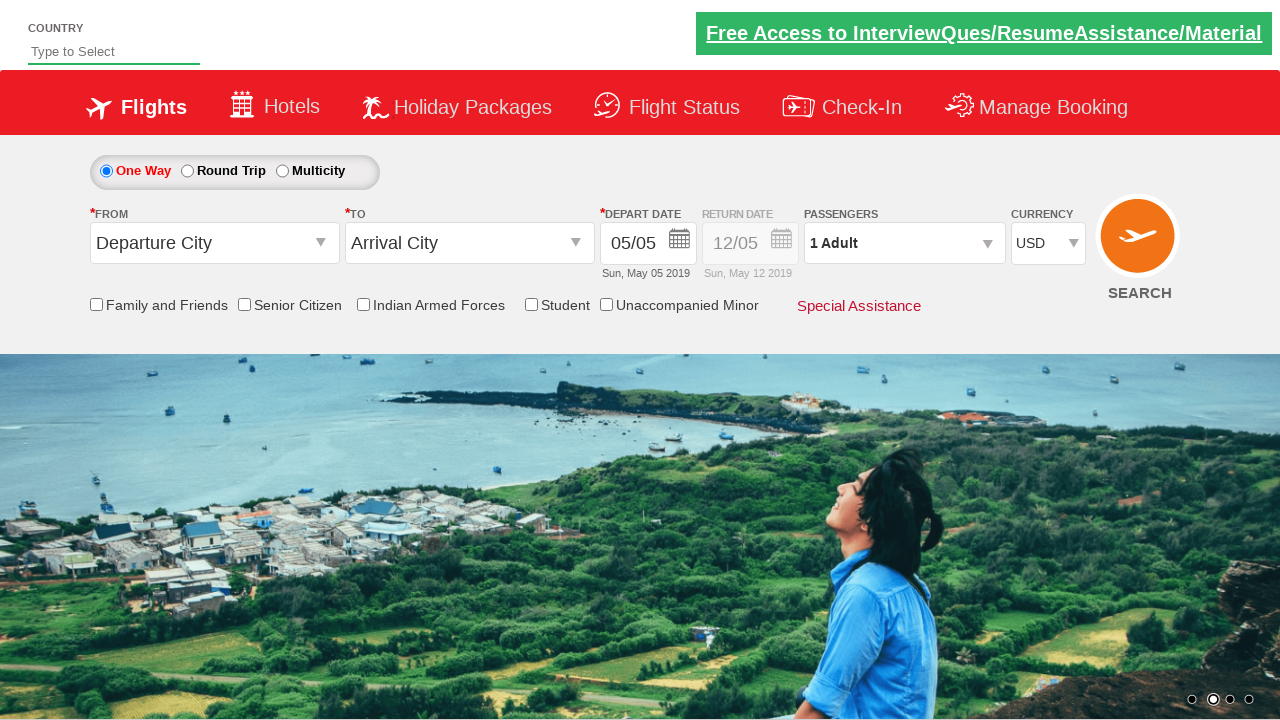

Selected currency dropdown option with visible text 'AED' on #ctl00_mainContent_DropDownListCurrency
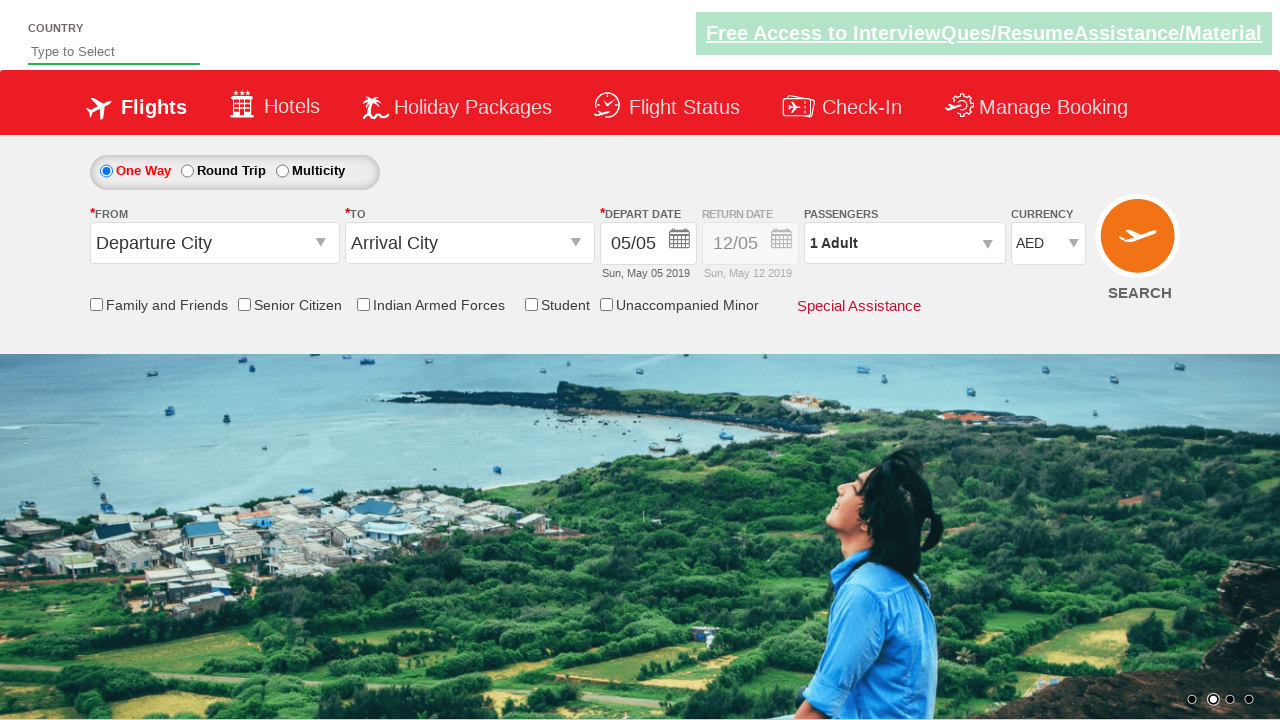

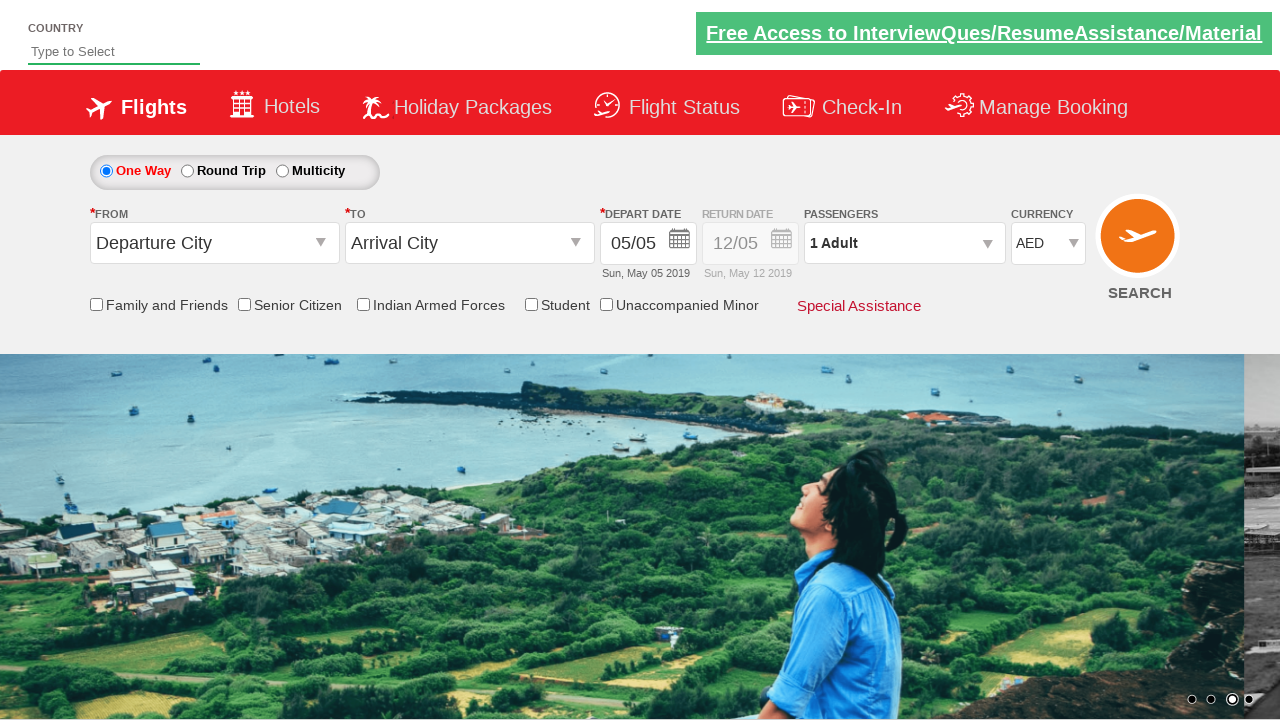